Tests multi-window handling by opening a new tab, navigating to a different page to extract course information, then switching back to fill a form with that information

Starting URL: https://rahulshettyacademy.com/angularpractice/

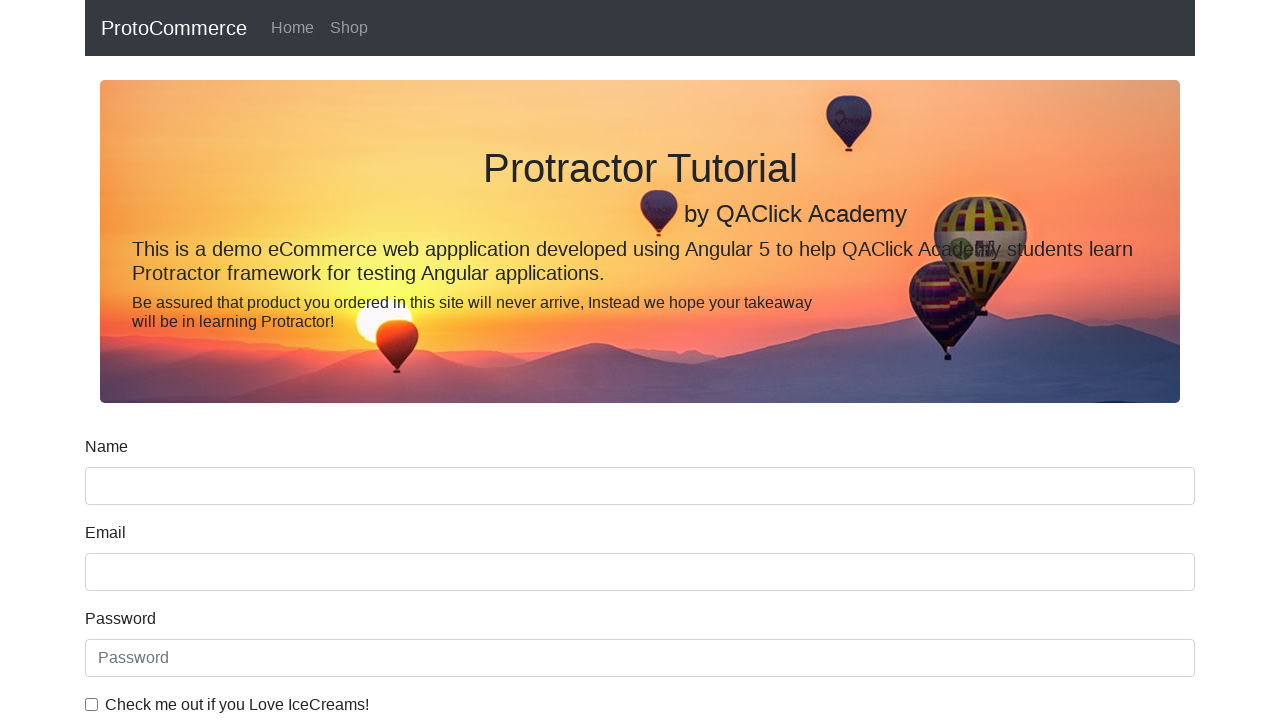

Opened a new tab/page
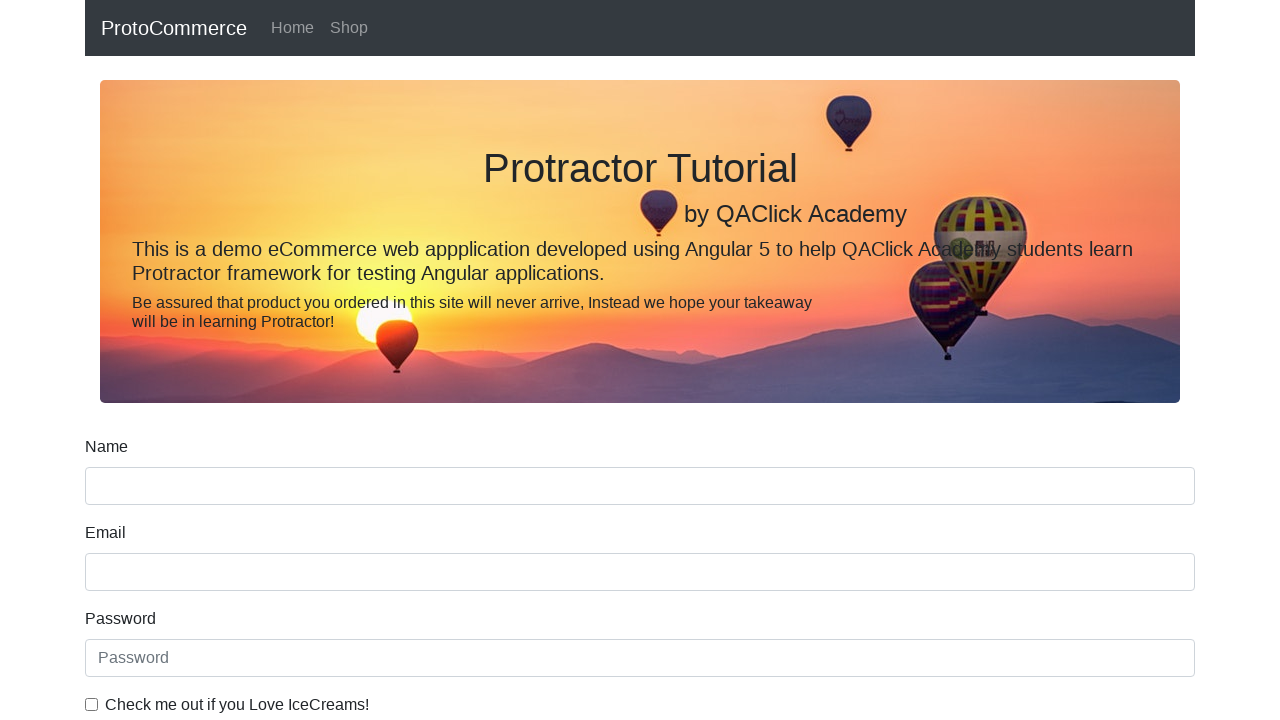

Navigated new page to https://rahulshettyacademy.com/
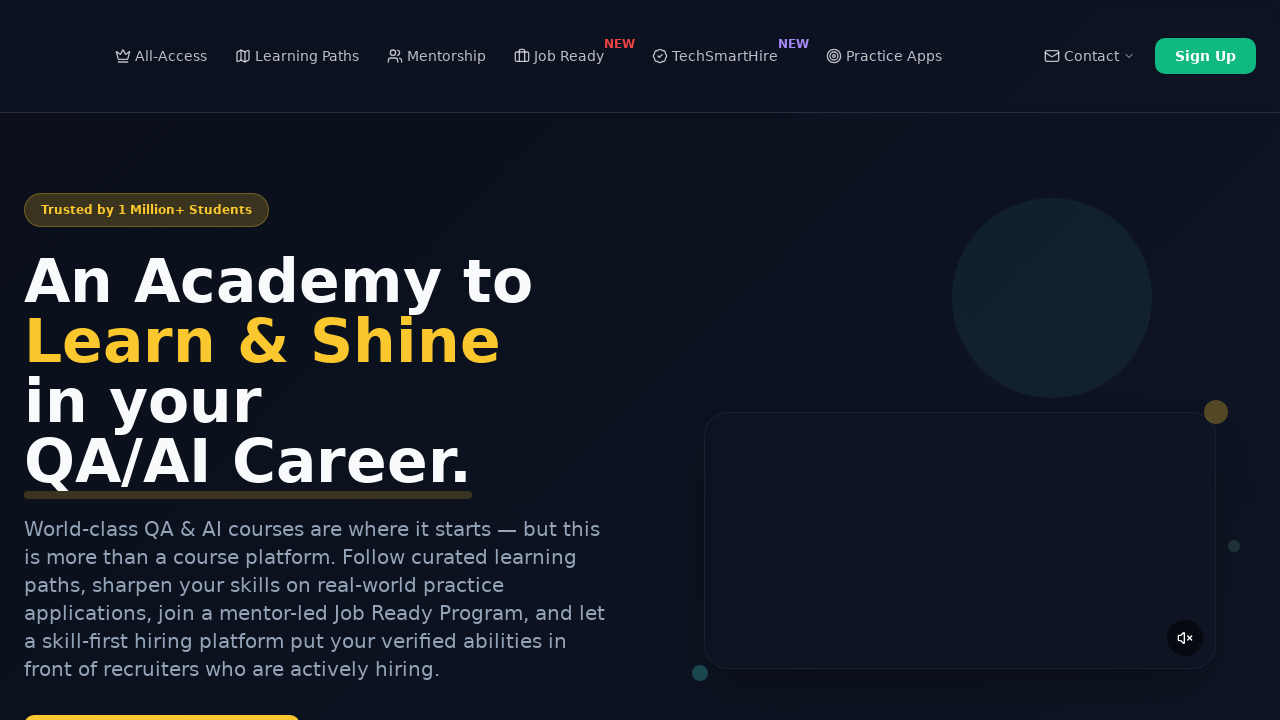

Located all course links on the new page
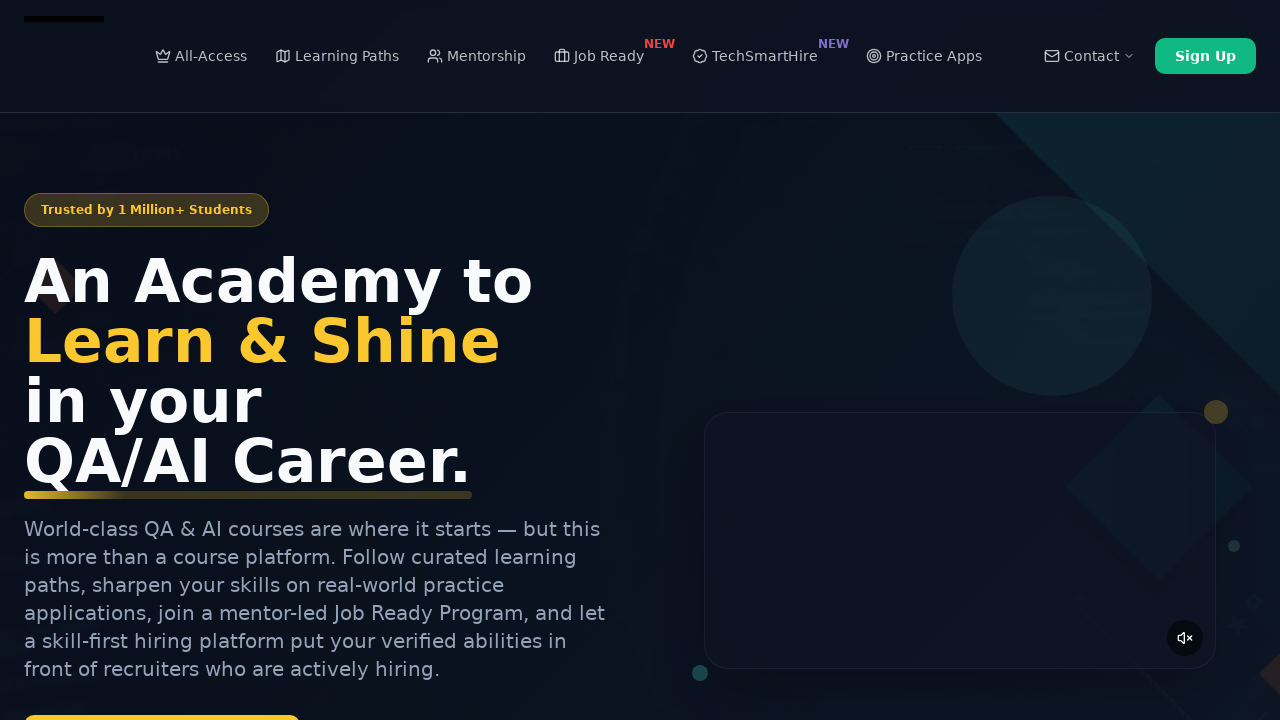

Extracted course name from second course link: Playwright Testing
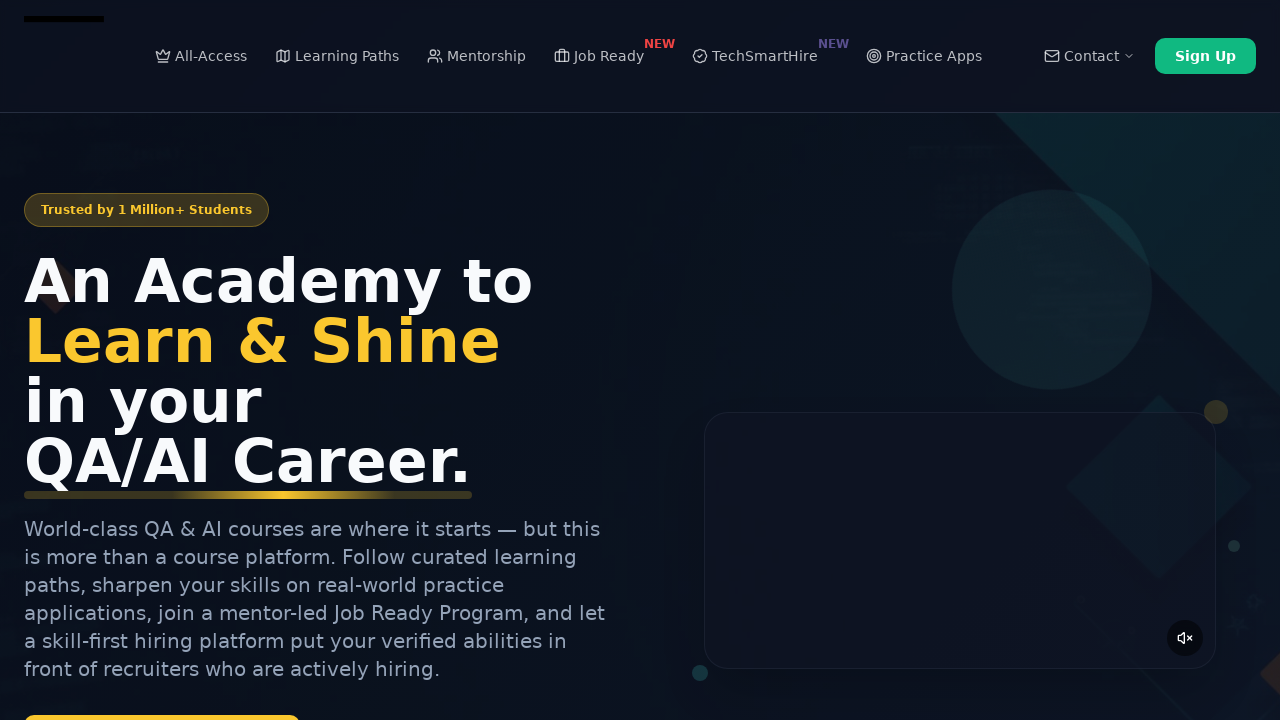

Filled form field with course name: Playwright Testing on //input[@minlength='2']
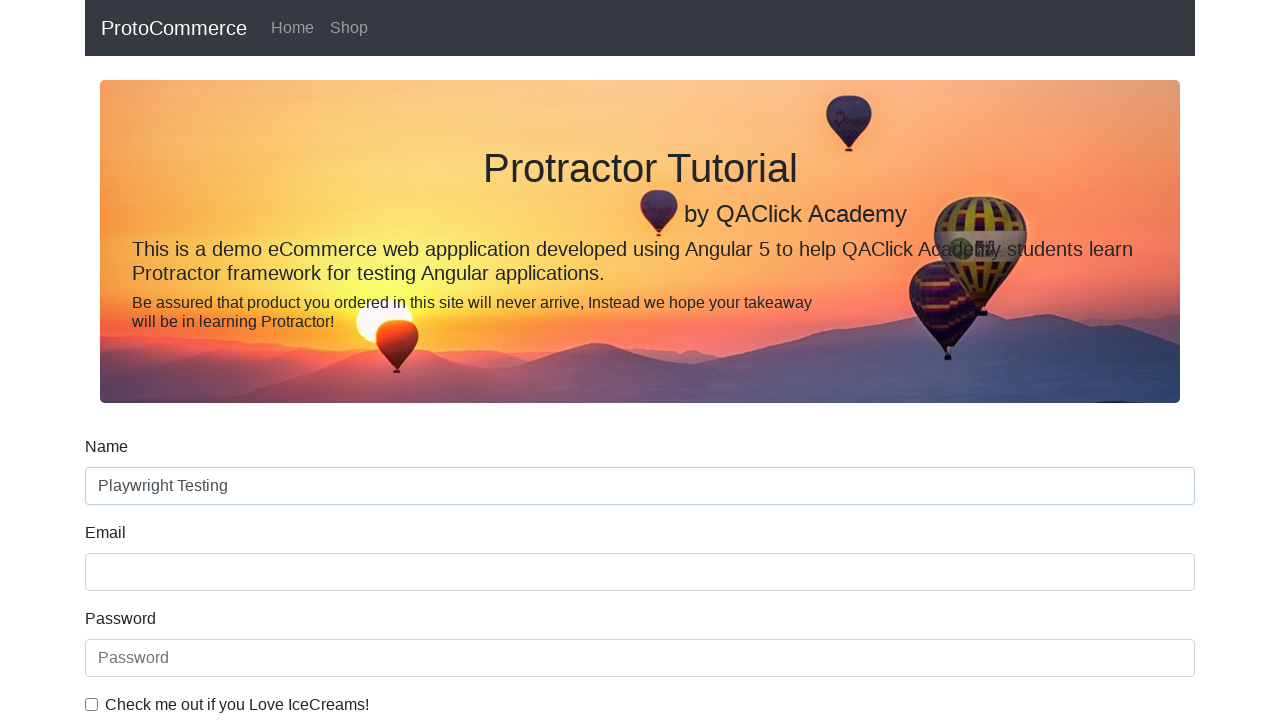

Closed the new page/tab
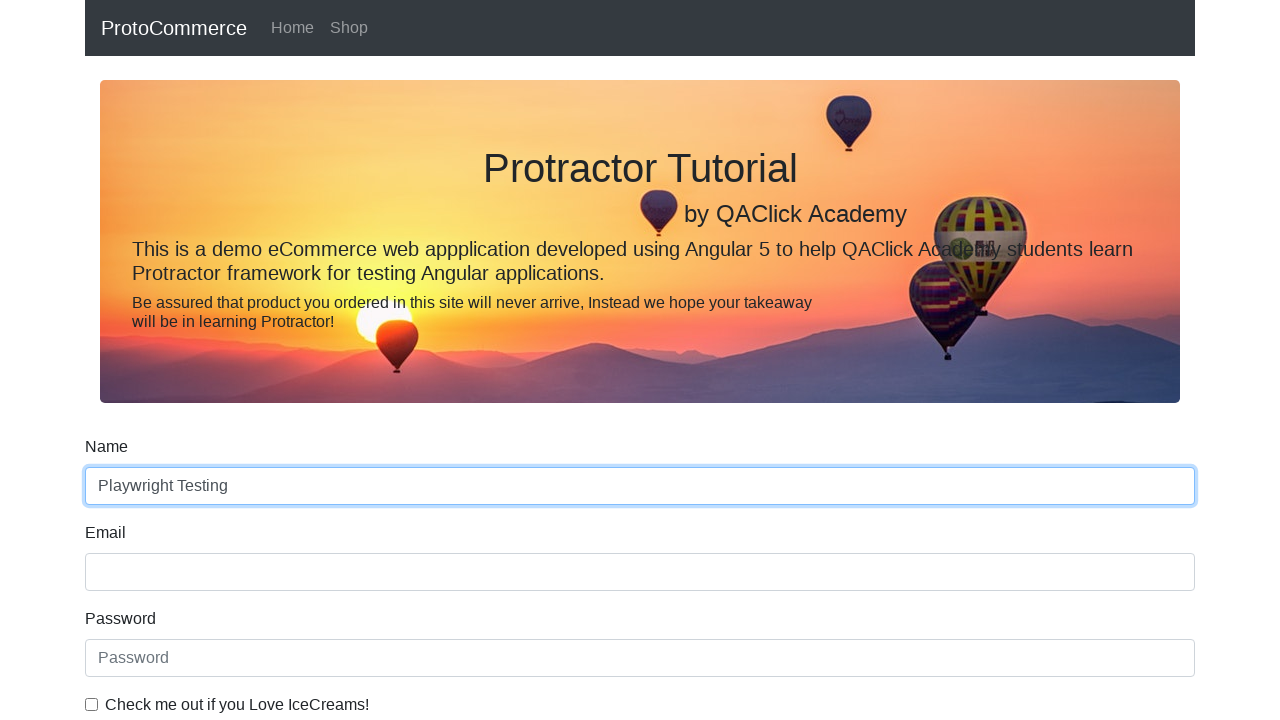

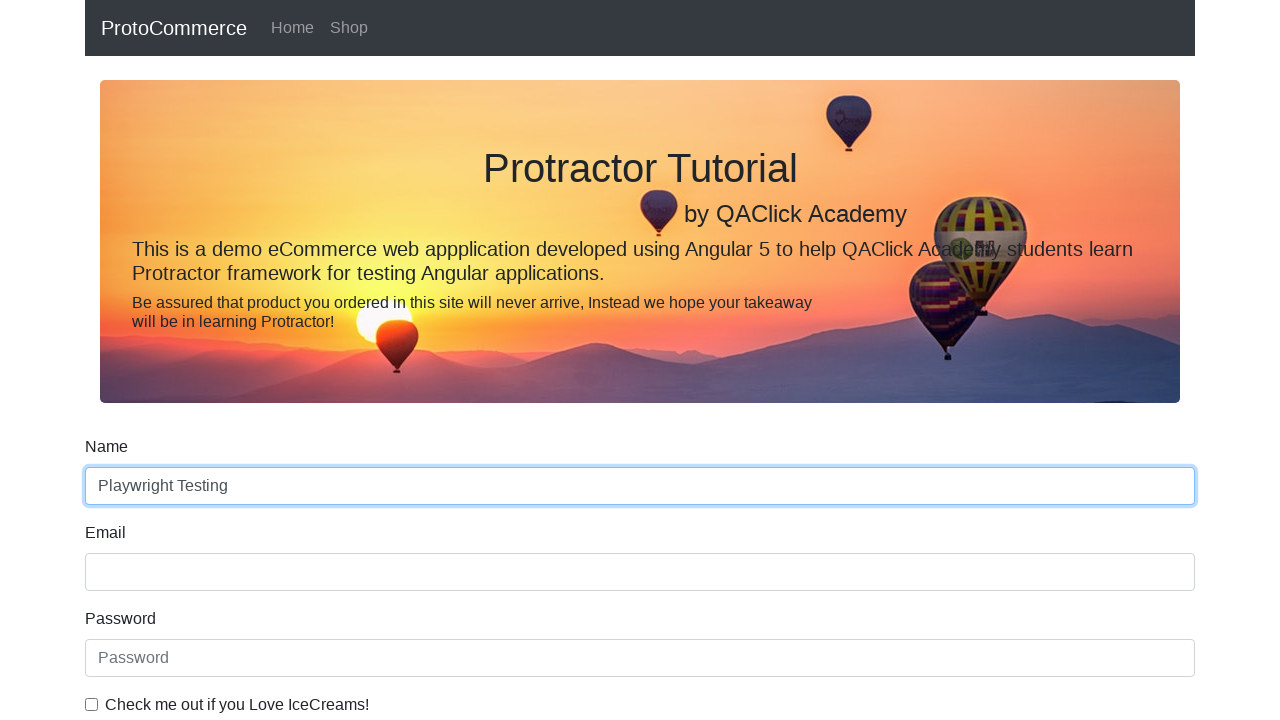